Tests page scrolling functionality by scrolling down and then back up on Flipkart homepage

Starting URL: https://www.flipkart.com/

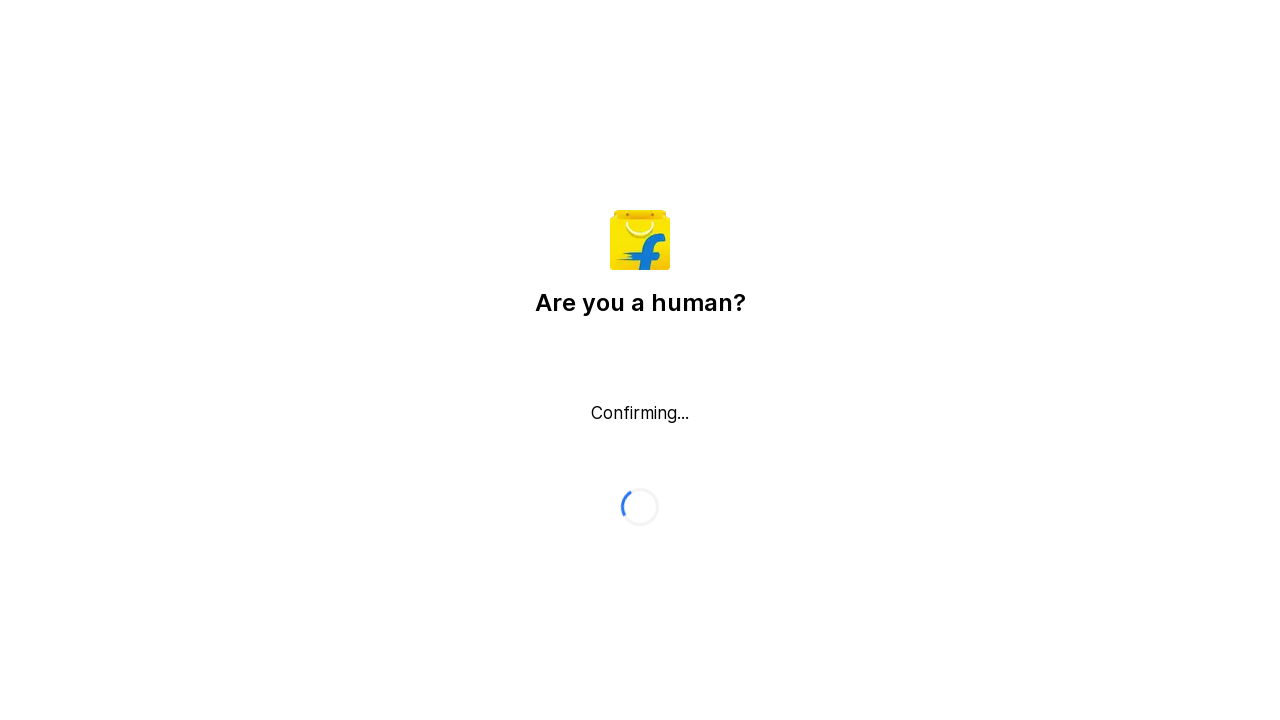

Scrolled down by 1000 pixels on Flipkart homepage
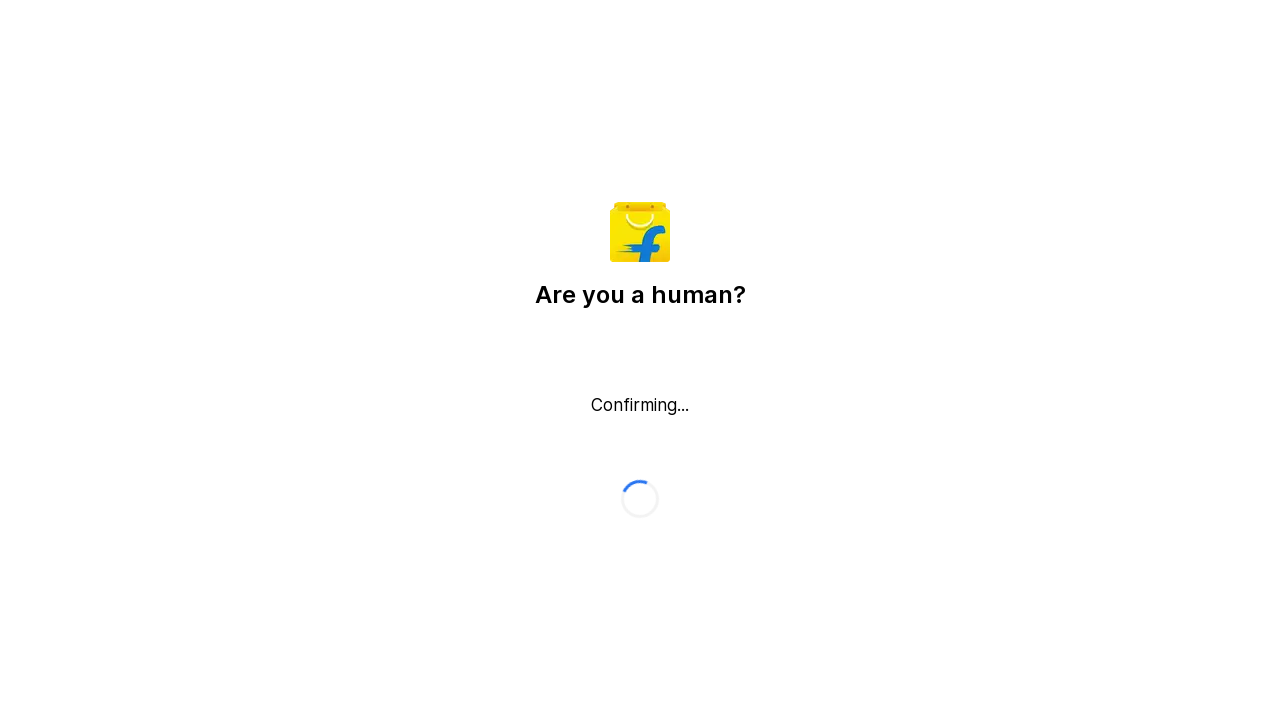

Waited 2 seconds for scroll to complete
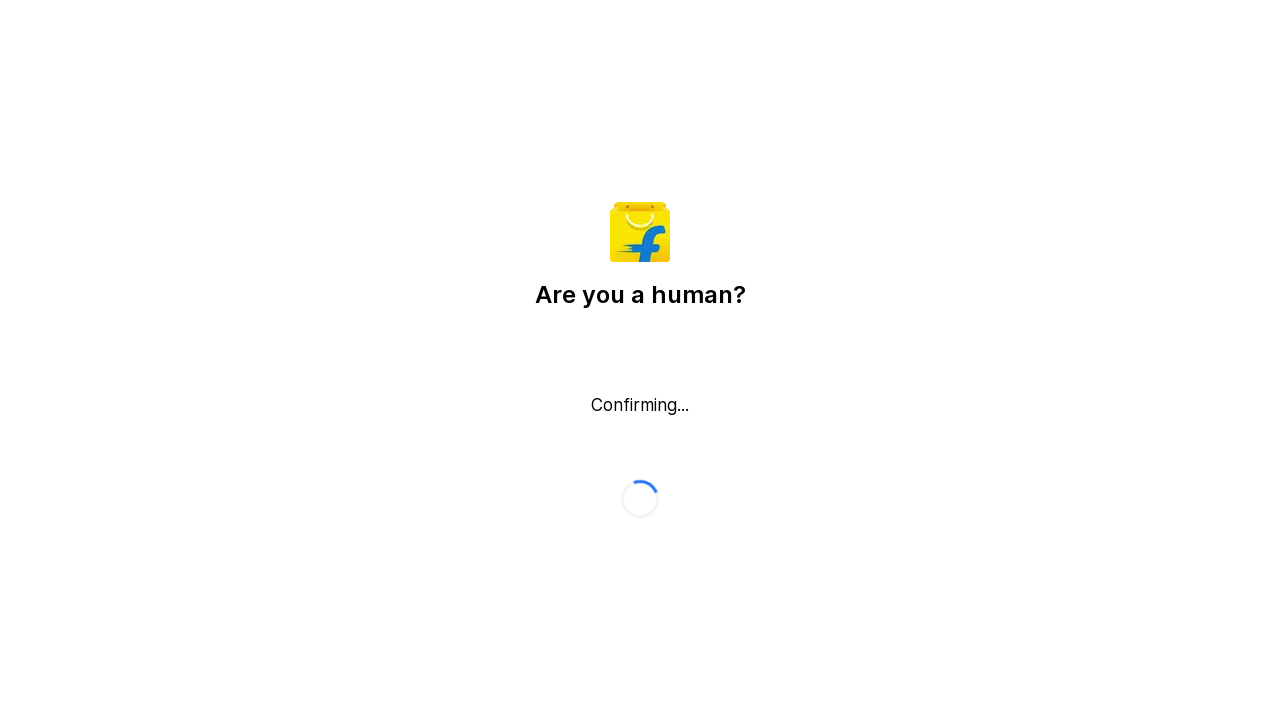

Scrolled back up by 1000 pixels to original position
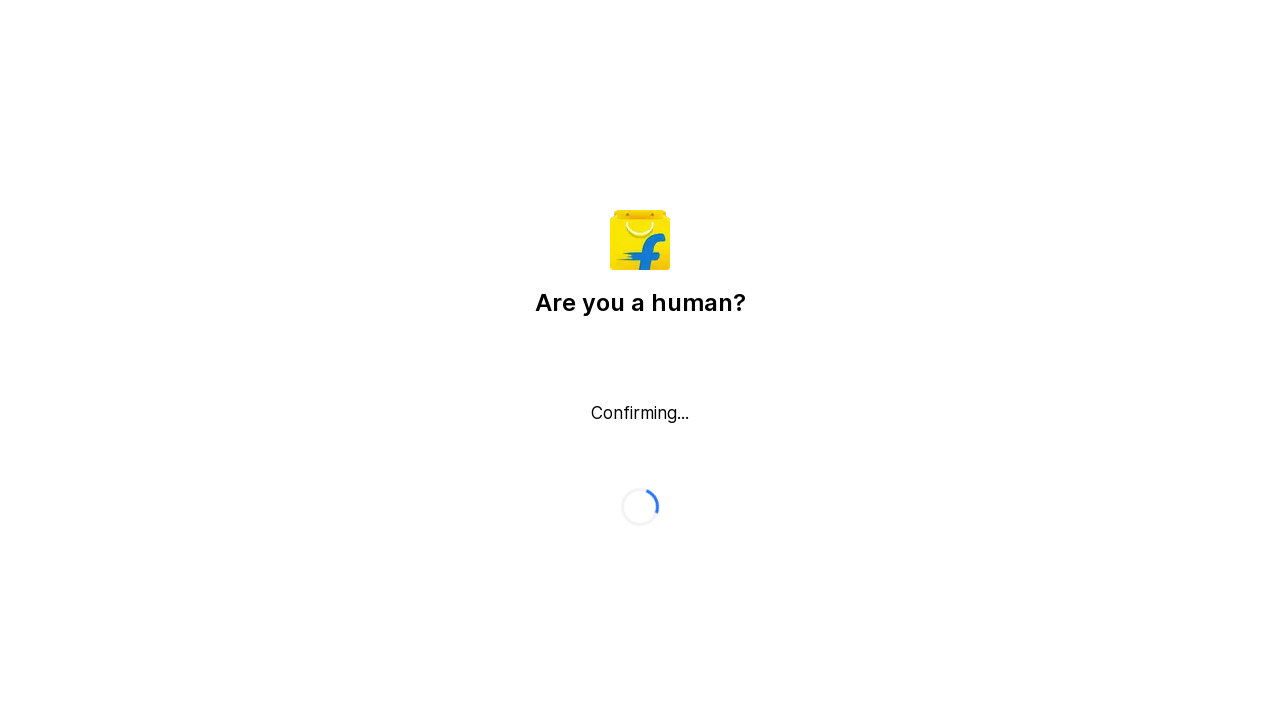

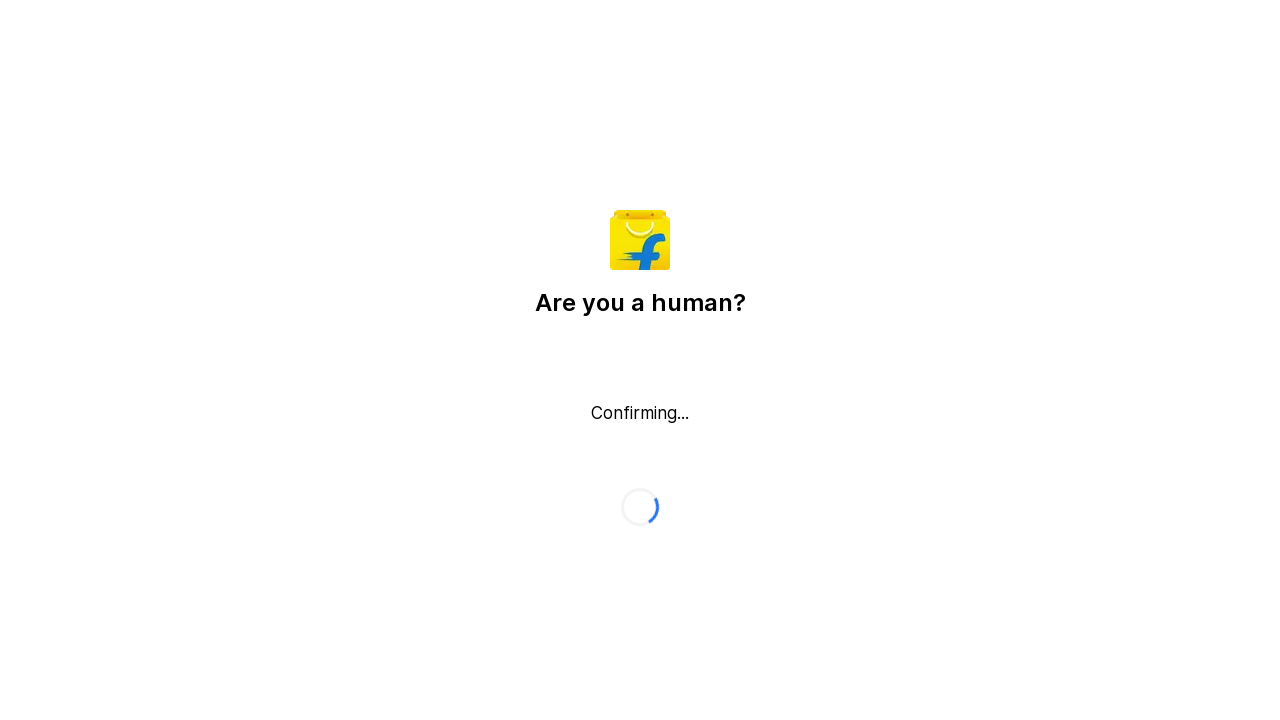